Navigates to Tata Cliq website and retrieves page information including title, URL, and domain using JavaScript execution

Starting URL: https://www.tatacliq.com/

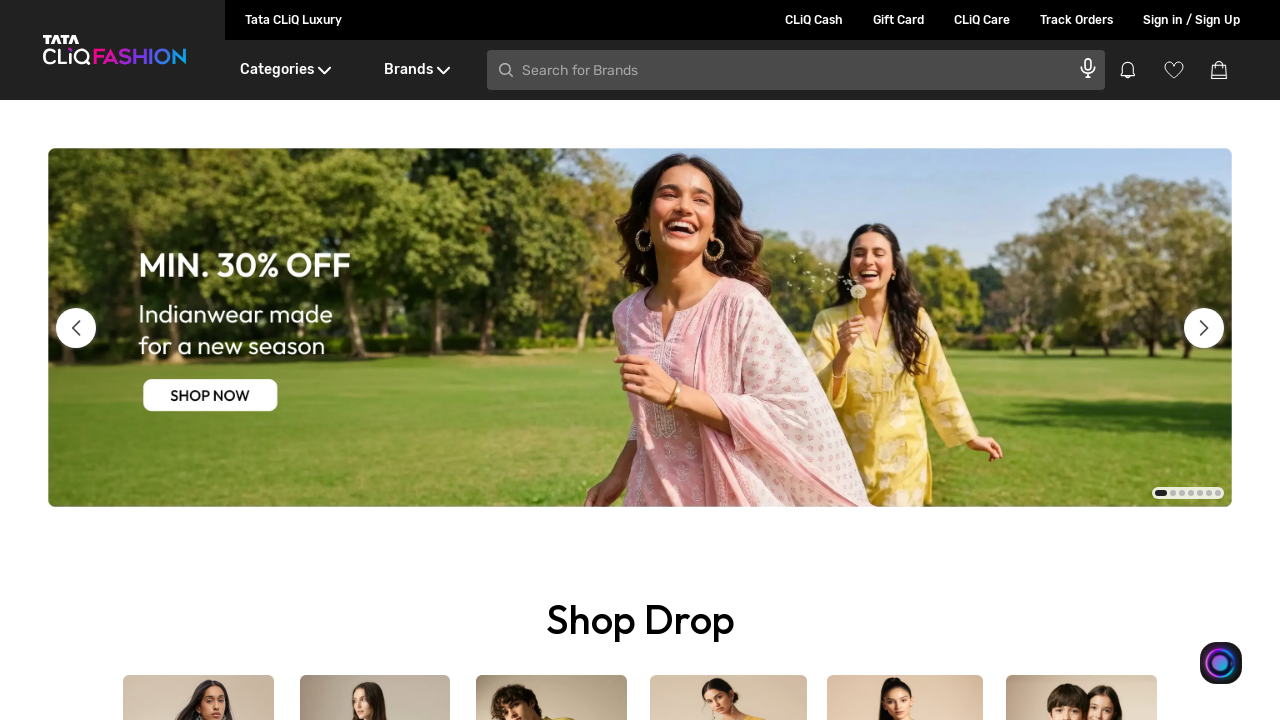

Waited for page to fully load (networkidle)
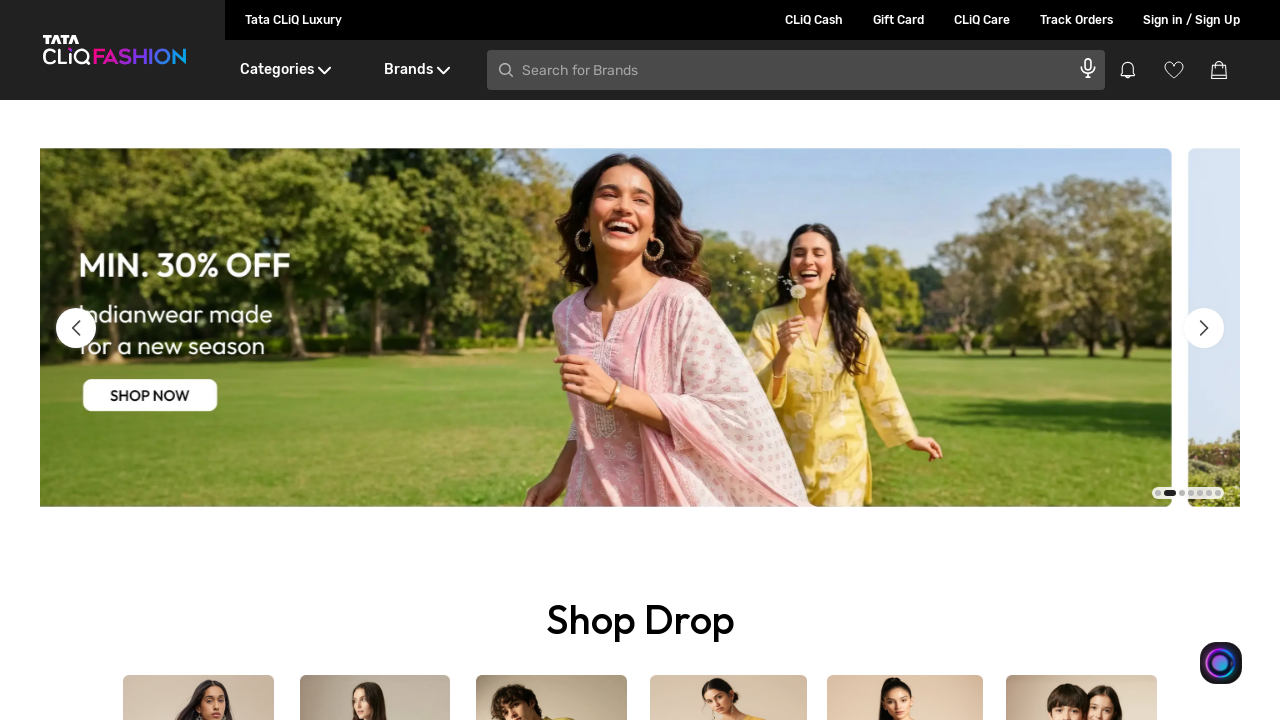

Retrieved page title: 'Online Fashion & Lifestyle Shopping for Women, Men & Kids in India - Tata CLiQ'
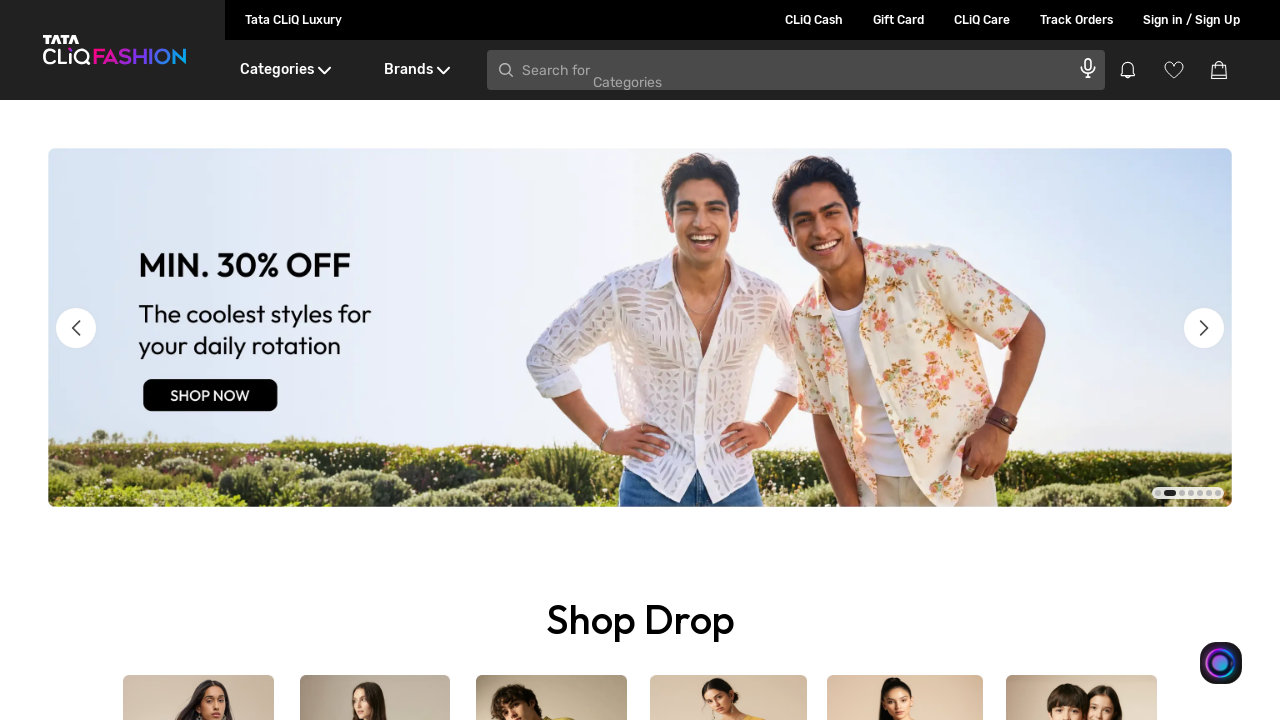

Retrieved page URL: 'https://www.tatacliq.com/'
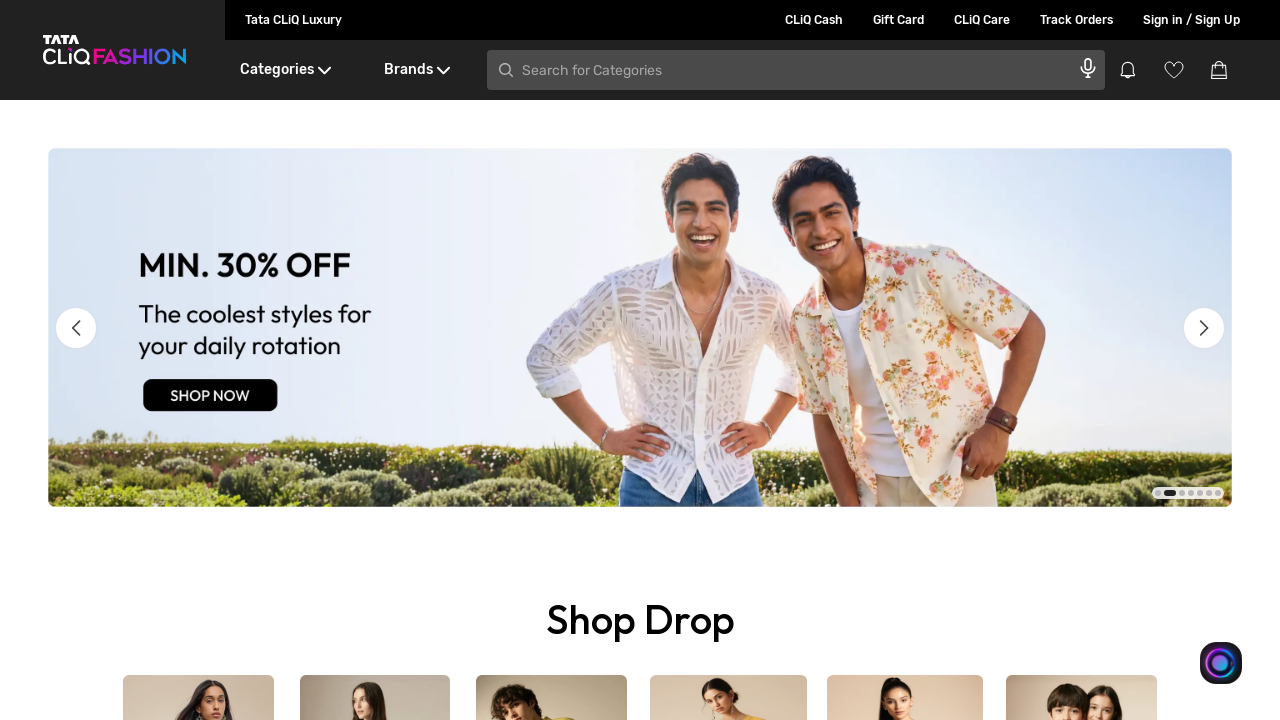

Retrieved domain: 'www.tatacliq.com'
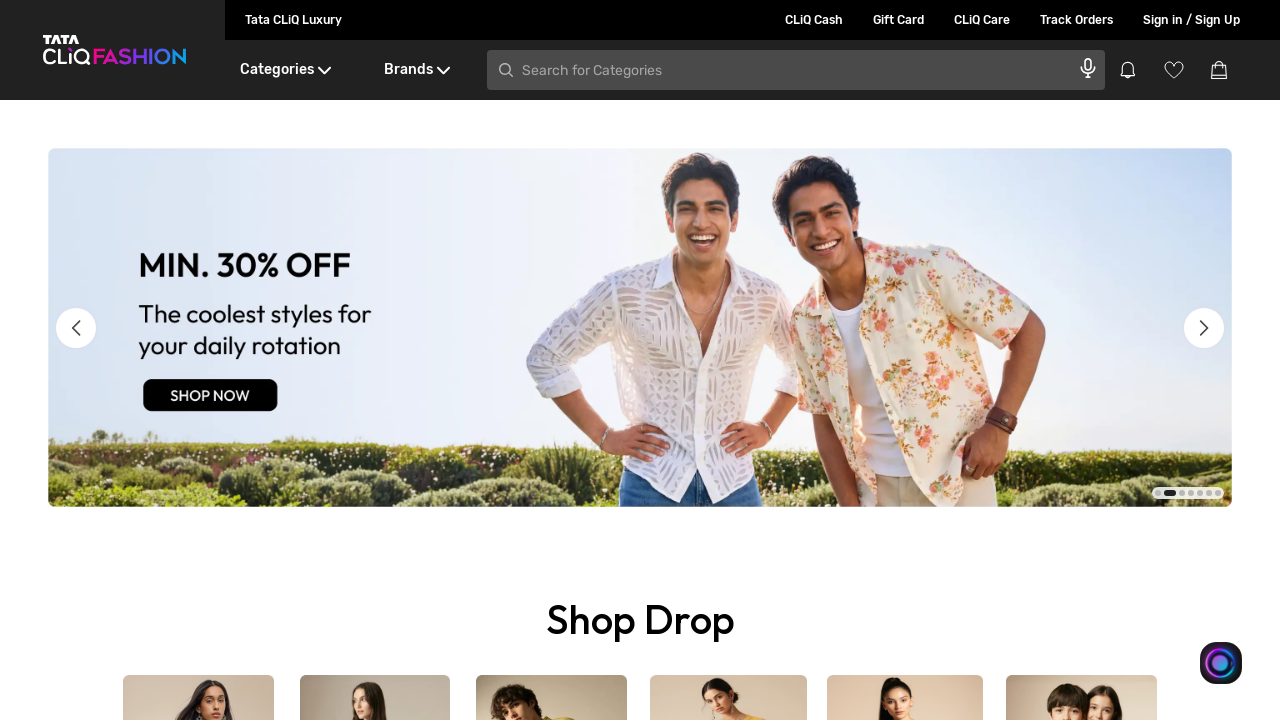

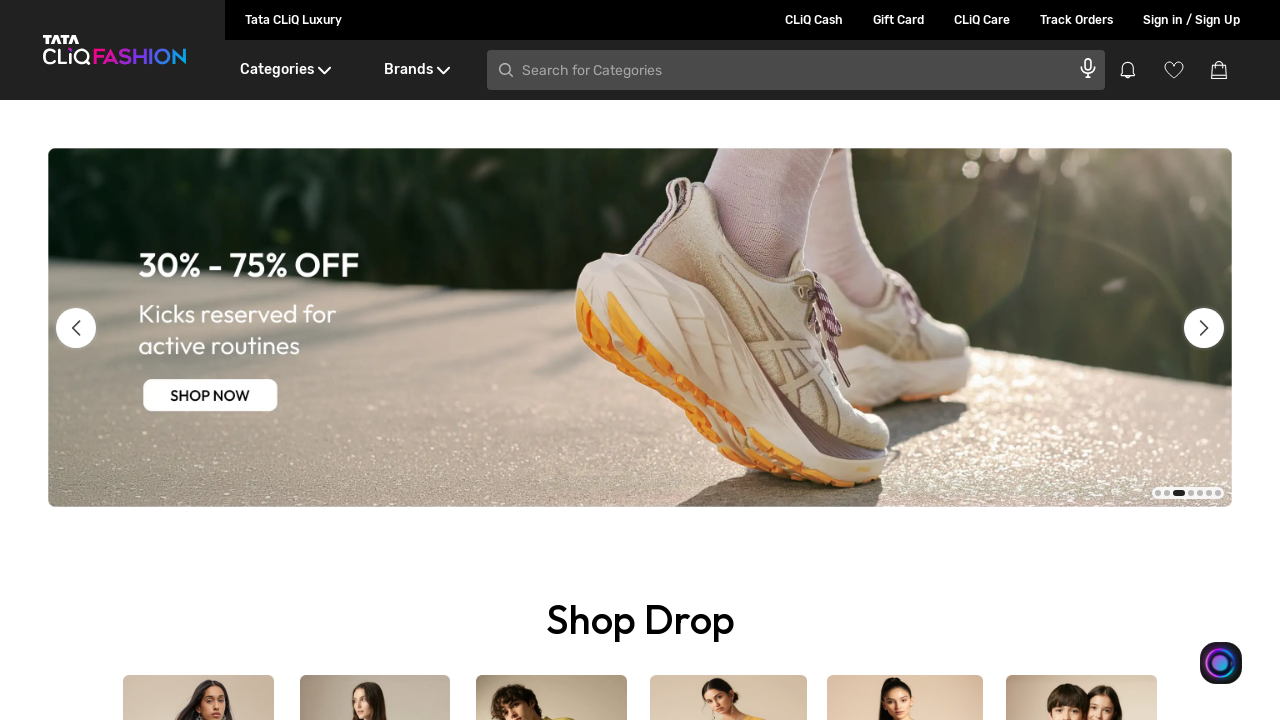